Tests search functionality on Ajio e-commerce site by searching for "Bags", applying a category filter for Men's Fashion Bags, and verifying that search results and product listings are displayed.

Starting URL: https://www.ajio.com/

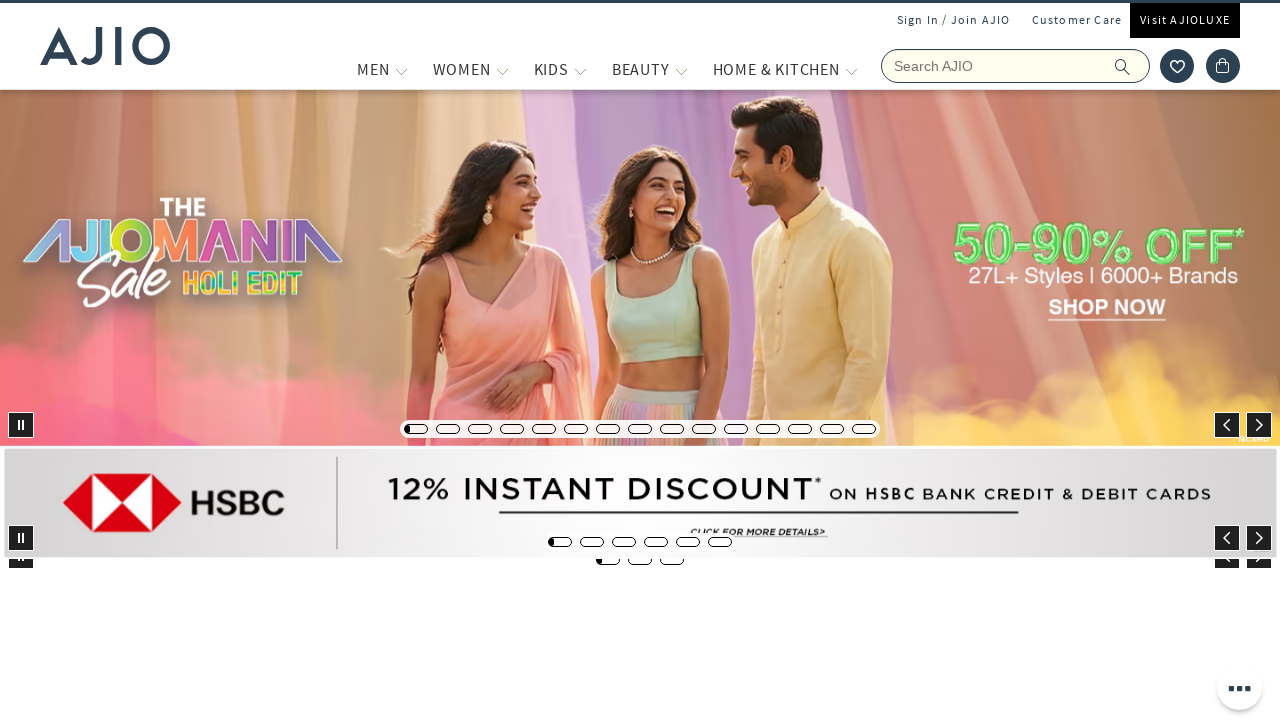

Filled search field with 'Bags' on input[name='searchVal']
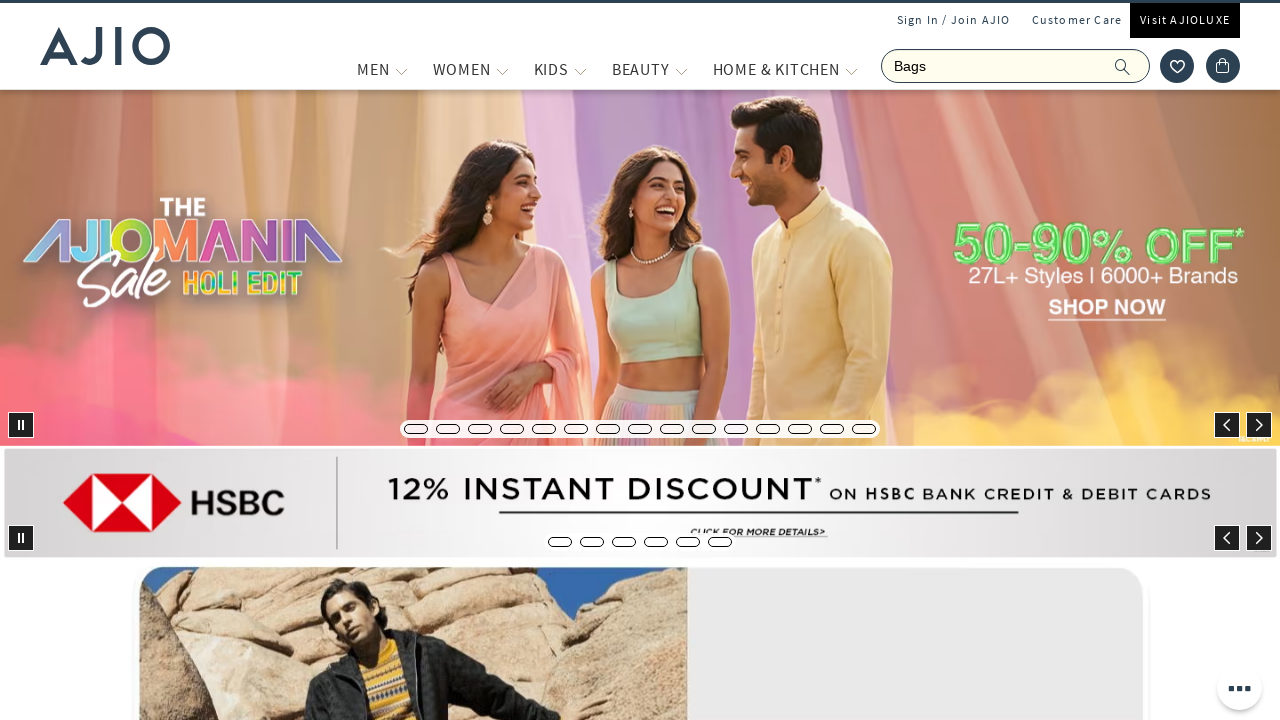

Clicked search button to search for Bags at (1123, 66) on button span.ic-search
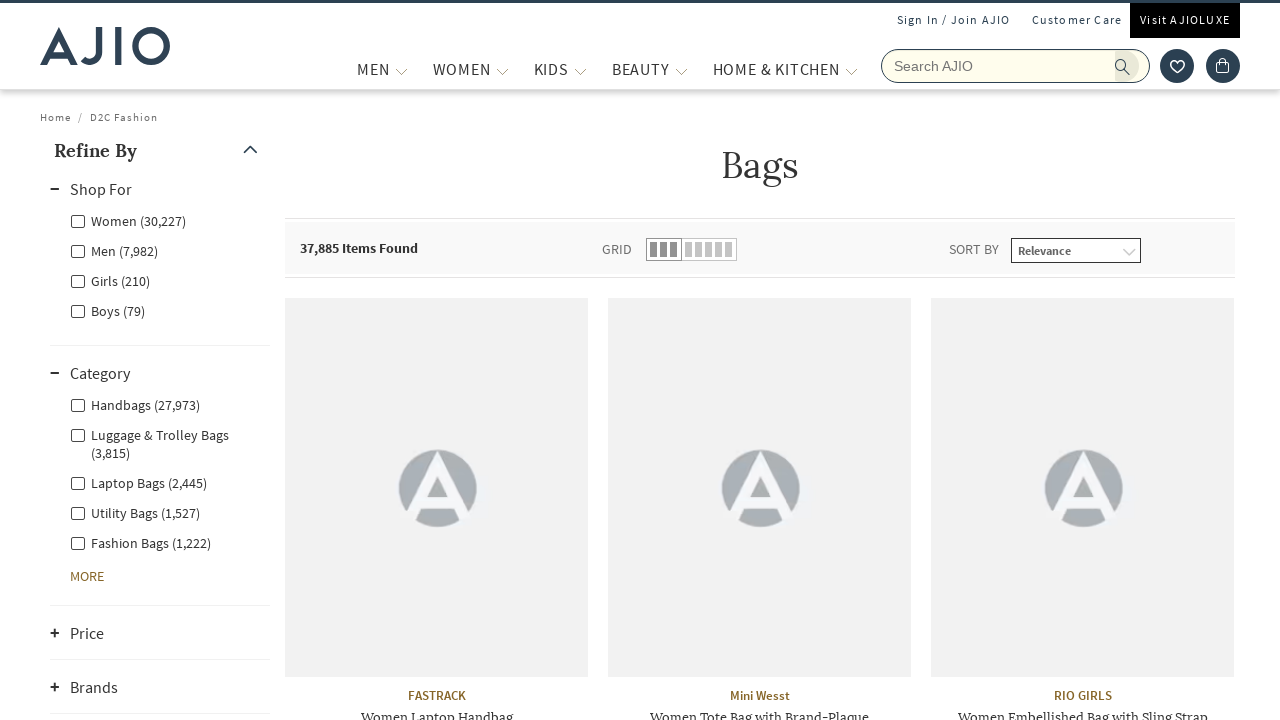

Search results and filters loaded
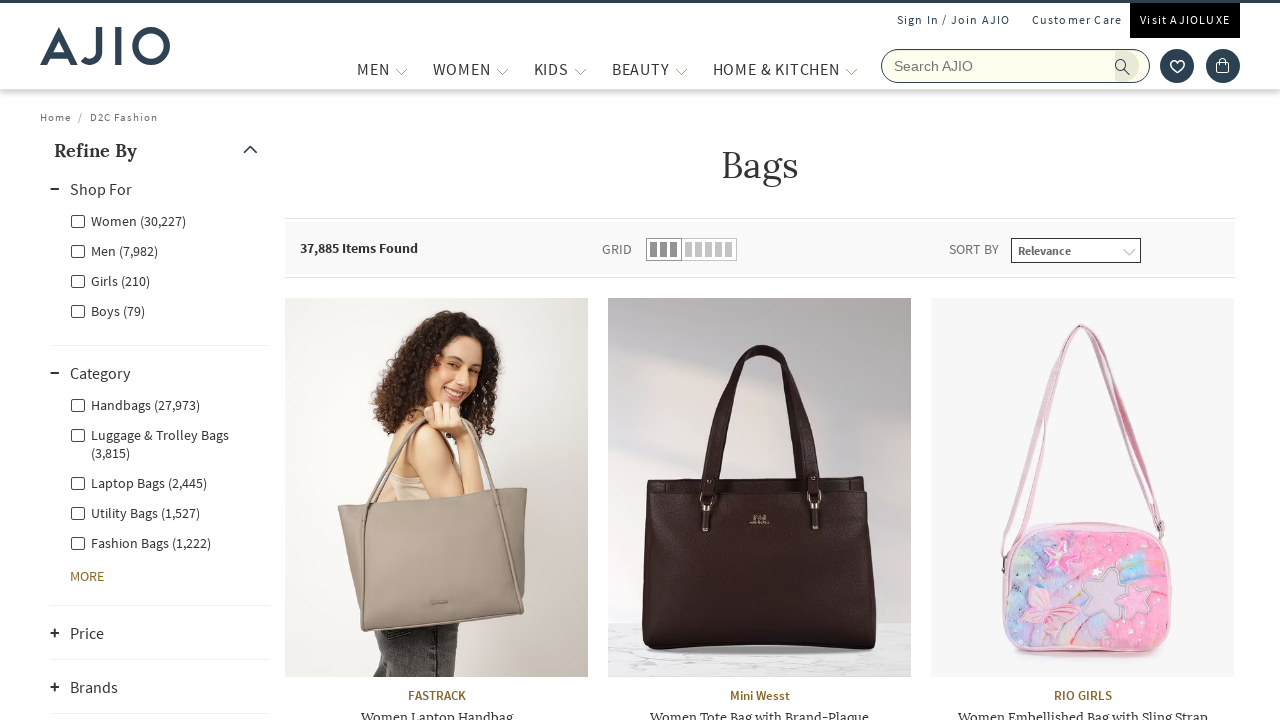

Clicked on Men's Fashion Bags category filter at (140, 542) on label[for='Men - Fashion Bags']
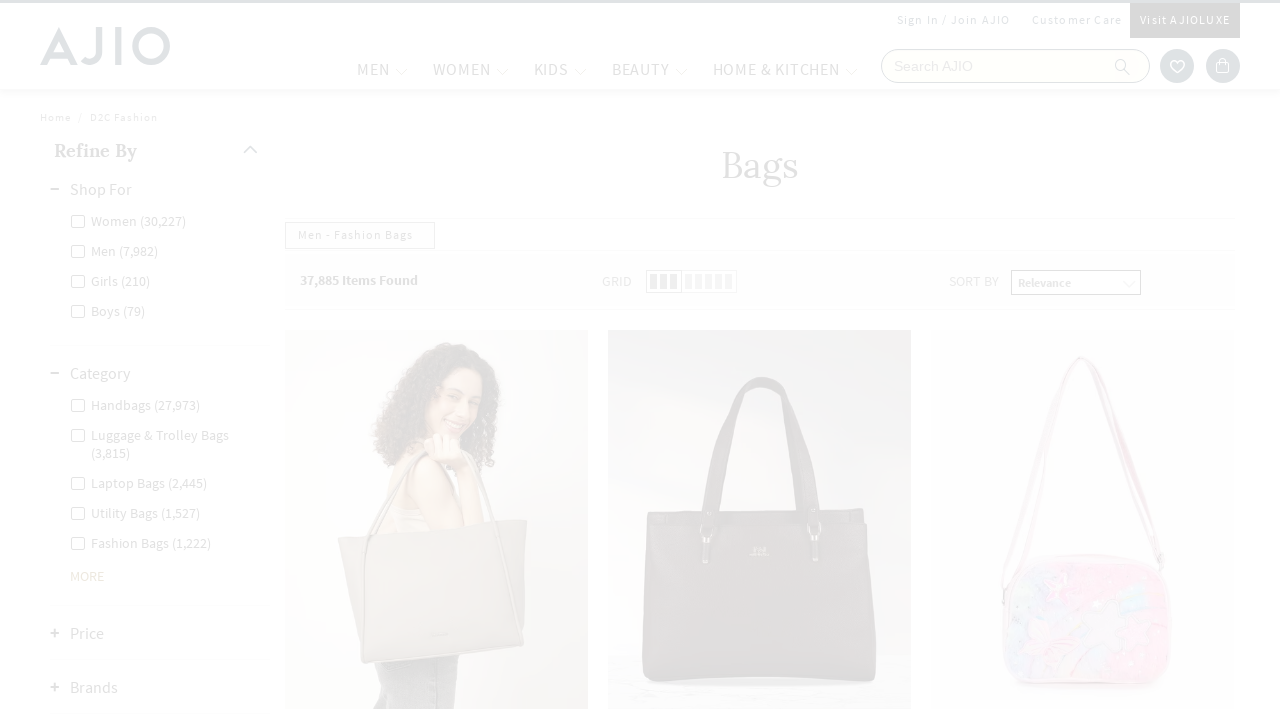

Waited for filtered results to load
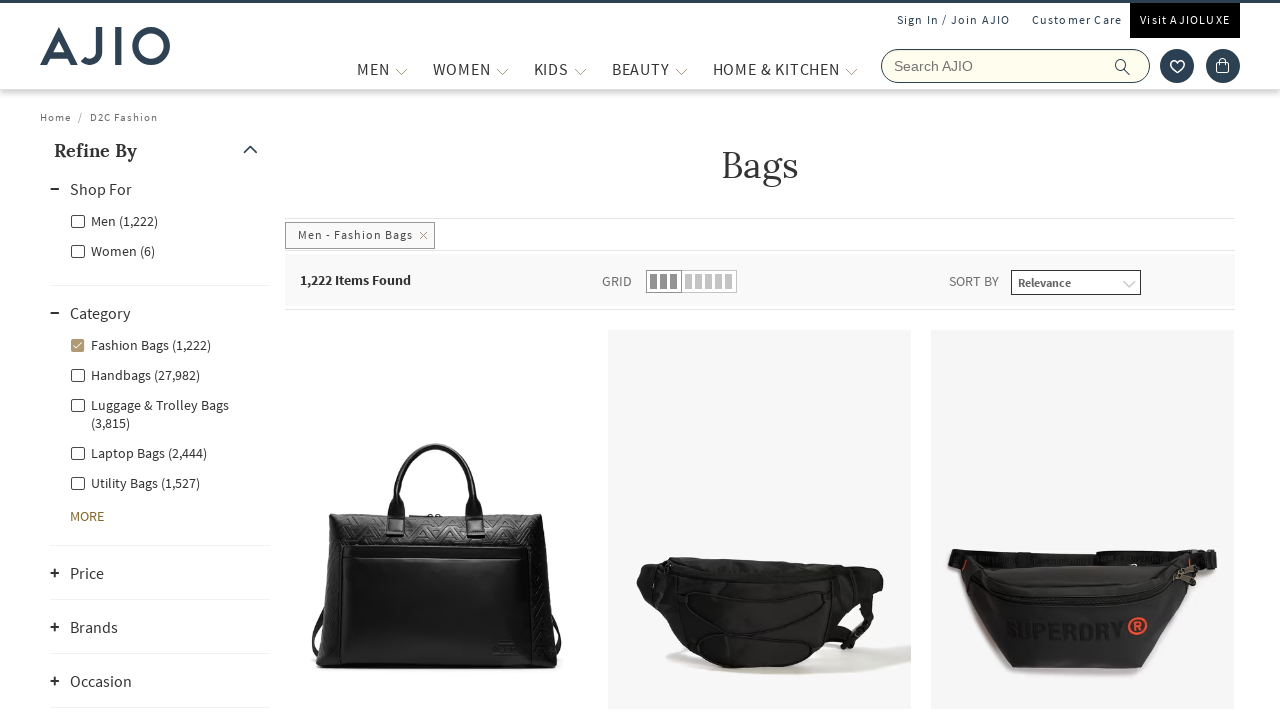

Verified product brand information is displayed
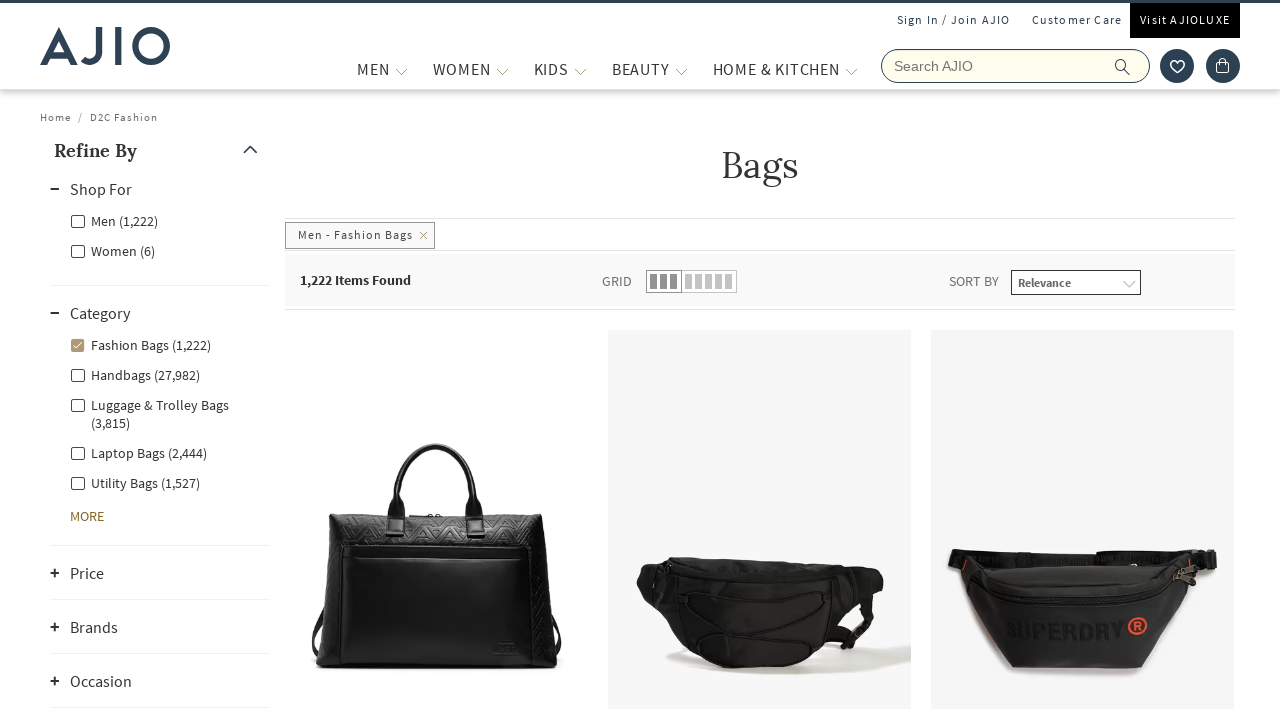

Verified product names are displayed
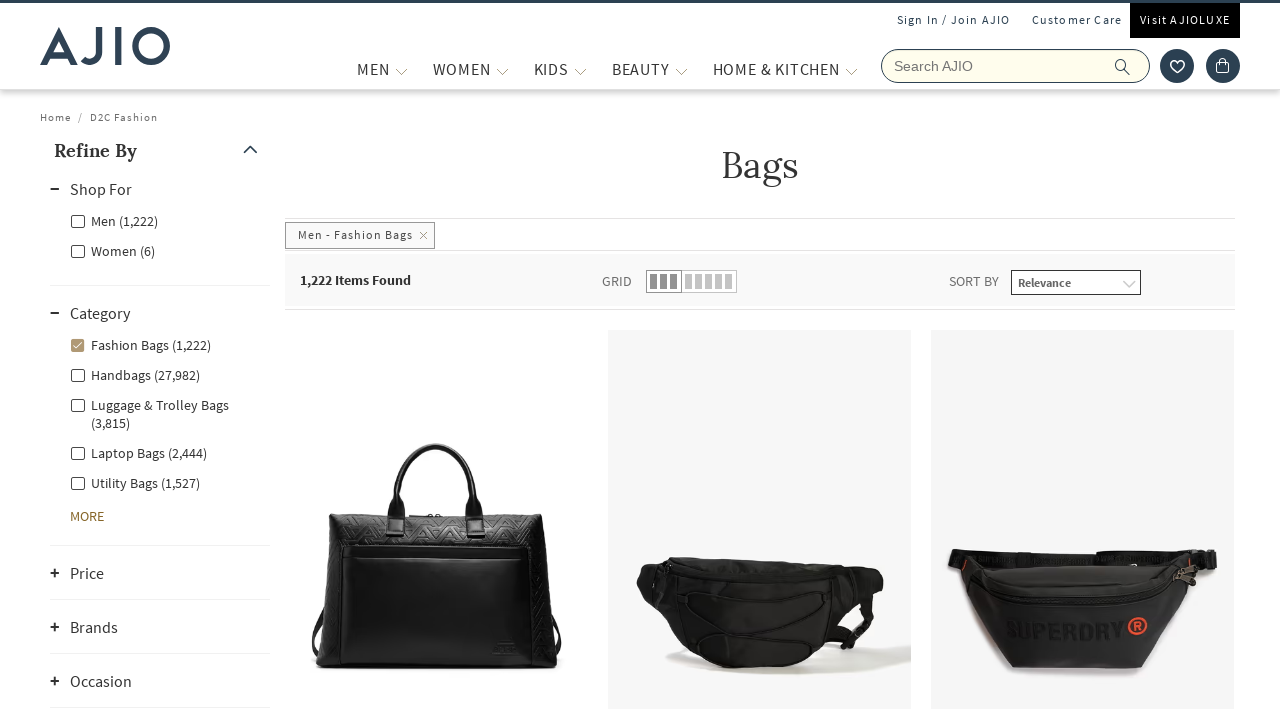

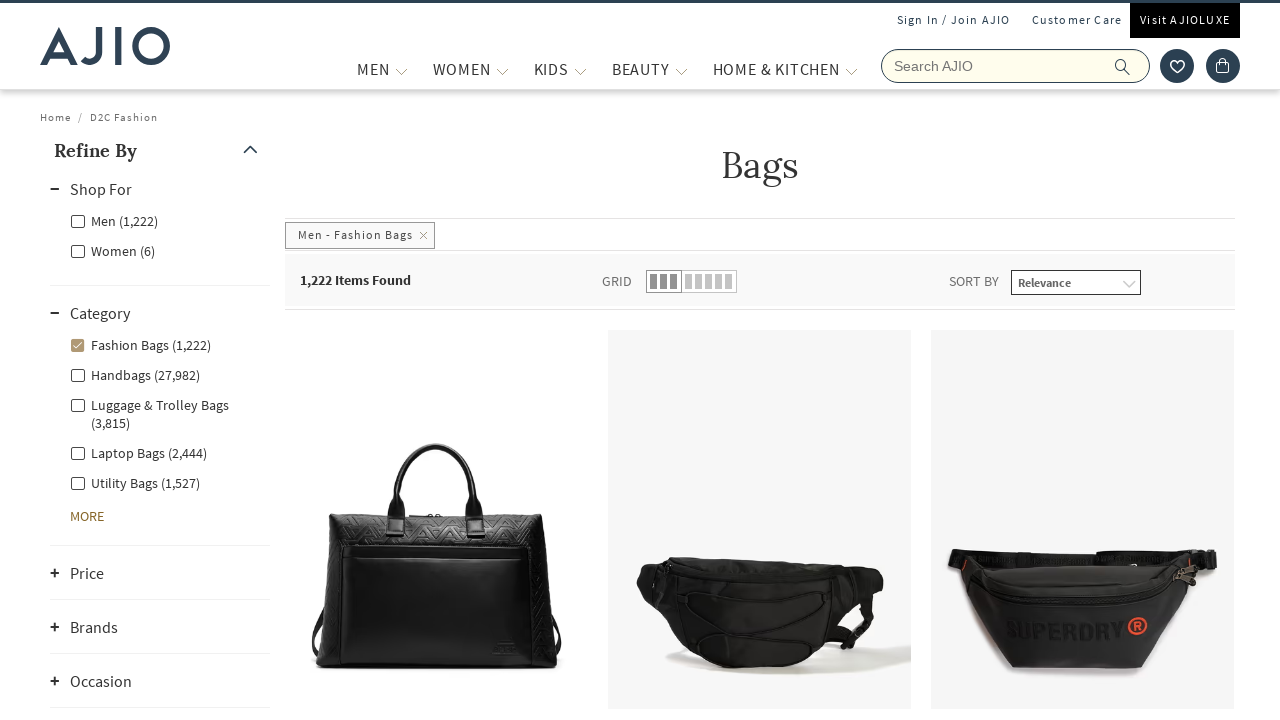